Tests checkbox functionality on a practice website by verifying initial checkbox state, clicking the Senior Citizen Discount checkbox, verifying it becomes selected, and counting total checkboxes on the page.

Starting URL: https://rahulshettyacademy.com/dropdownsPractise/

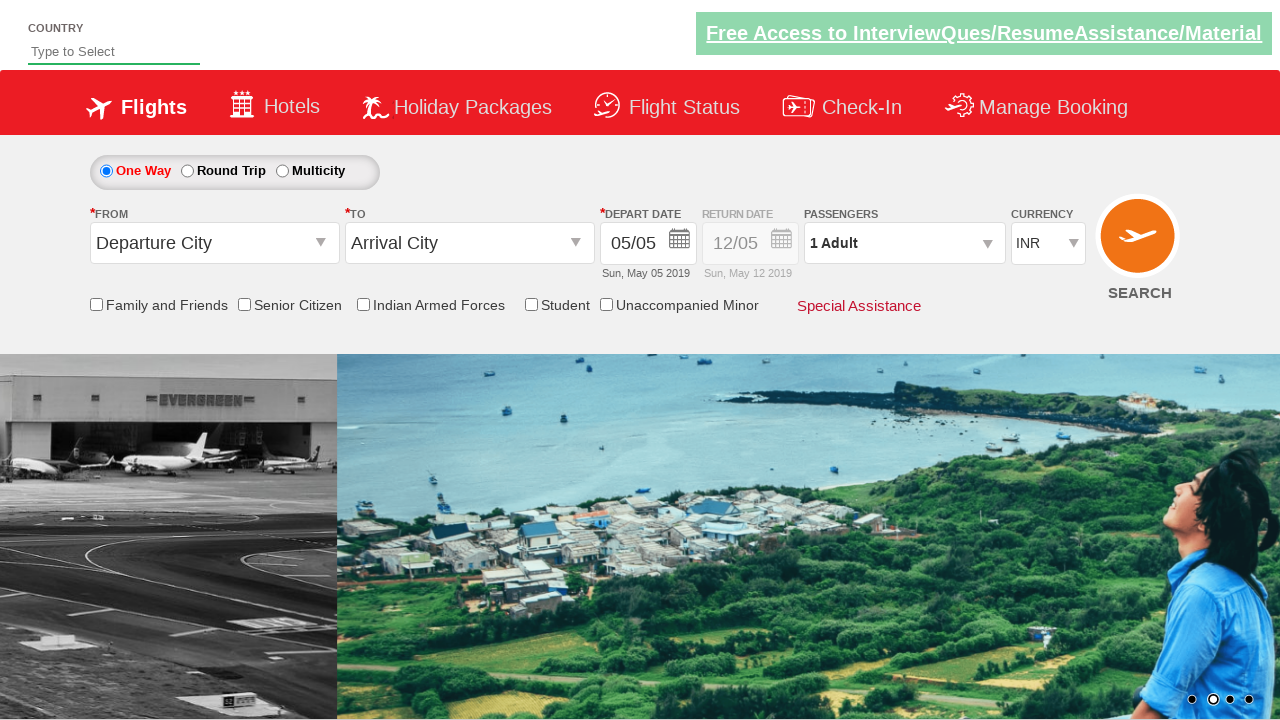

Located Senior Citizen Discount checkbox element
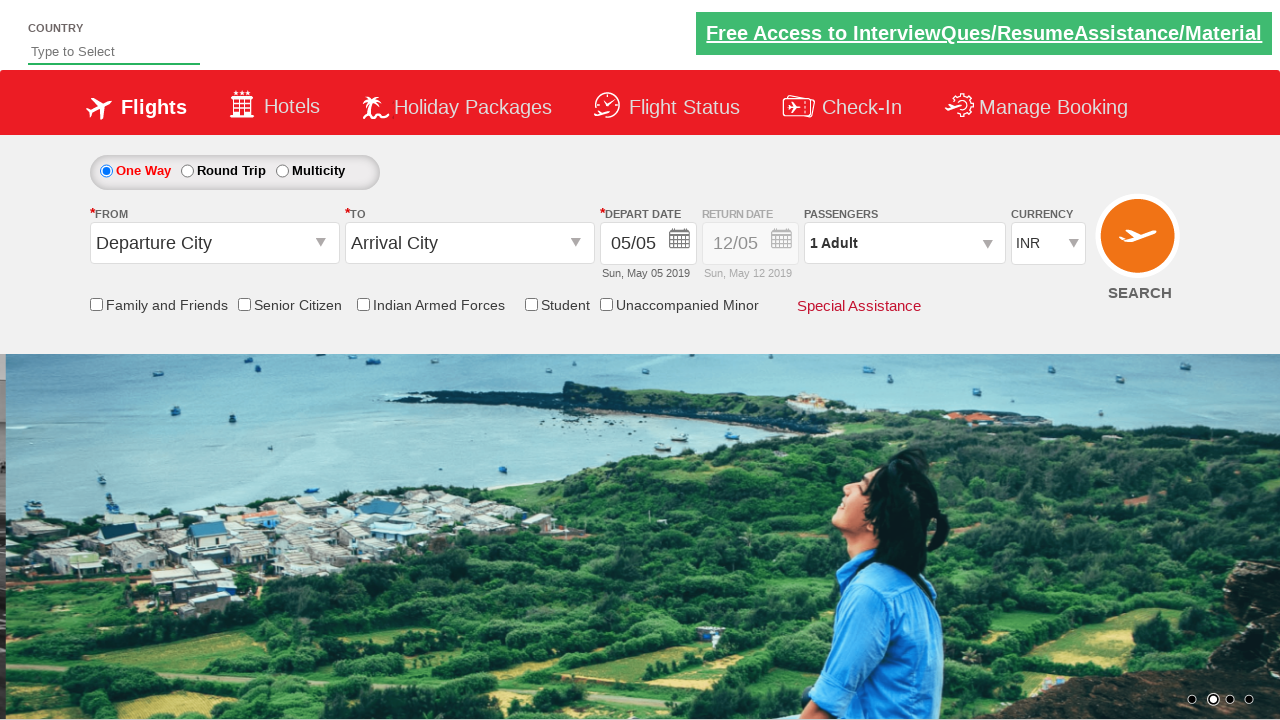

Verified initial checkbox state: False
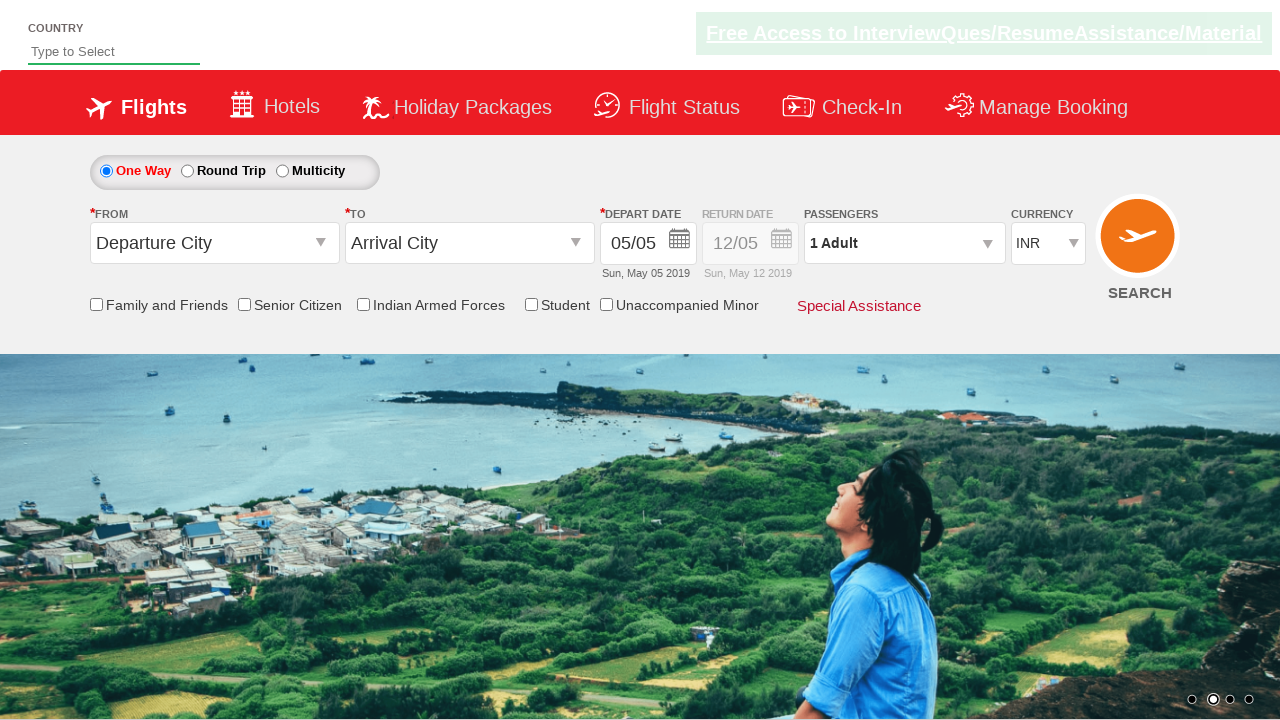

Clicked Senior Citizen Discount checkbox at (244, 304) on #ctl00_mainContent_chk_SeniorCitizenDiscount
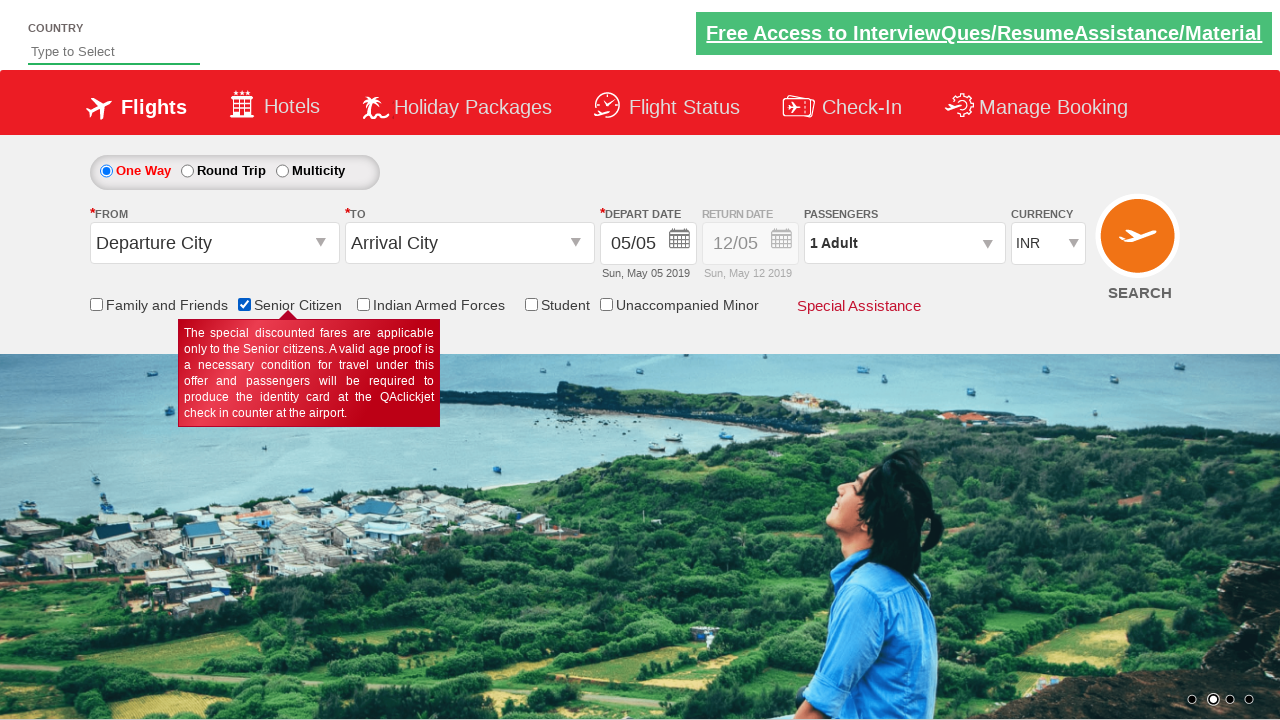

Verified checkbox is now selected: True
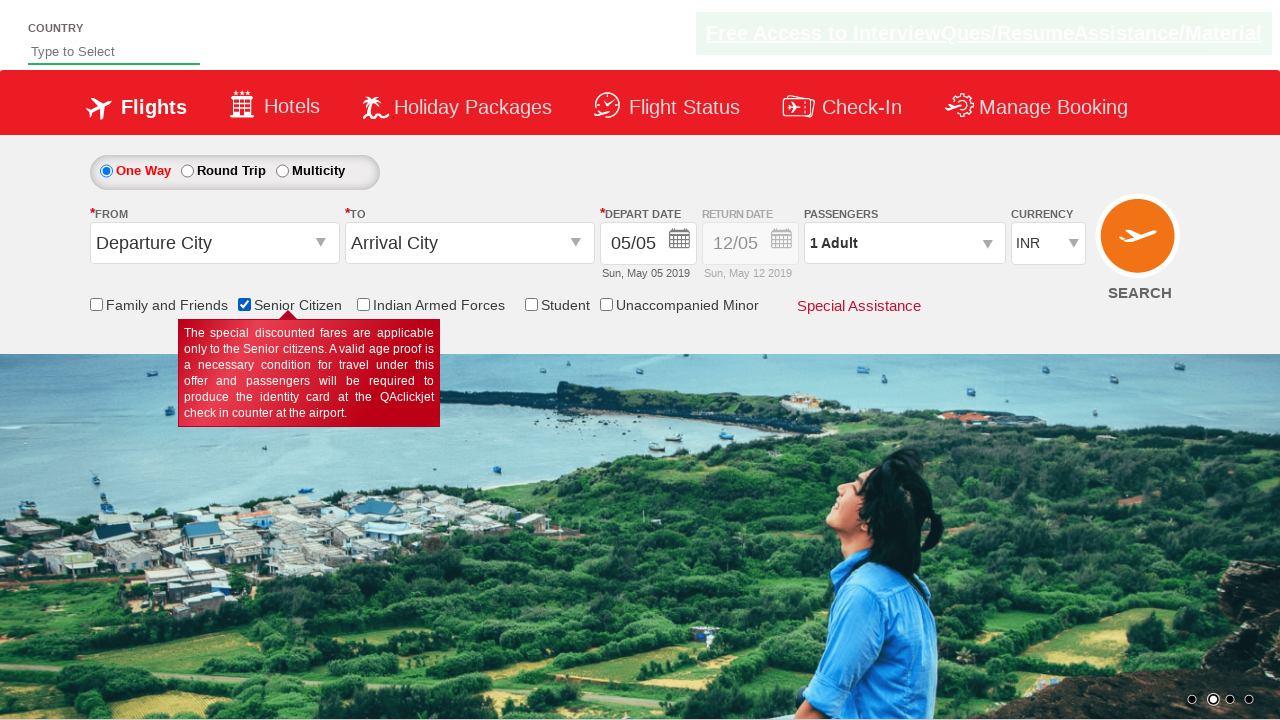

Located all checkbox elements on the page
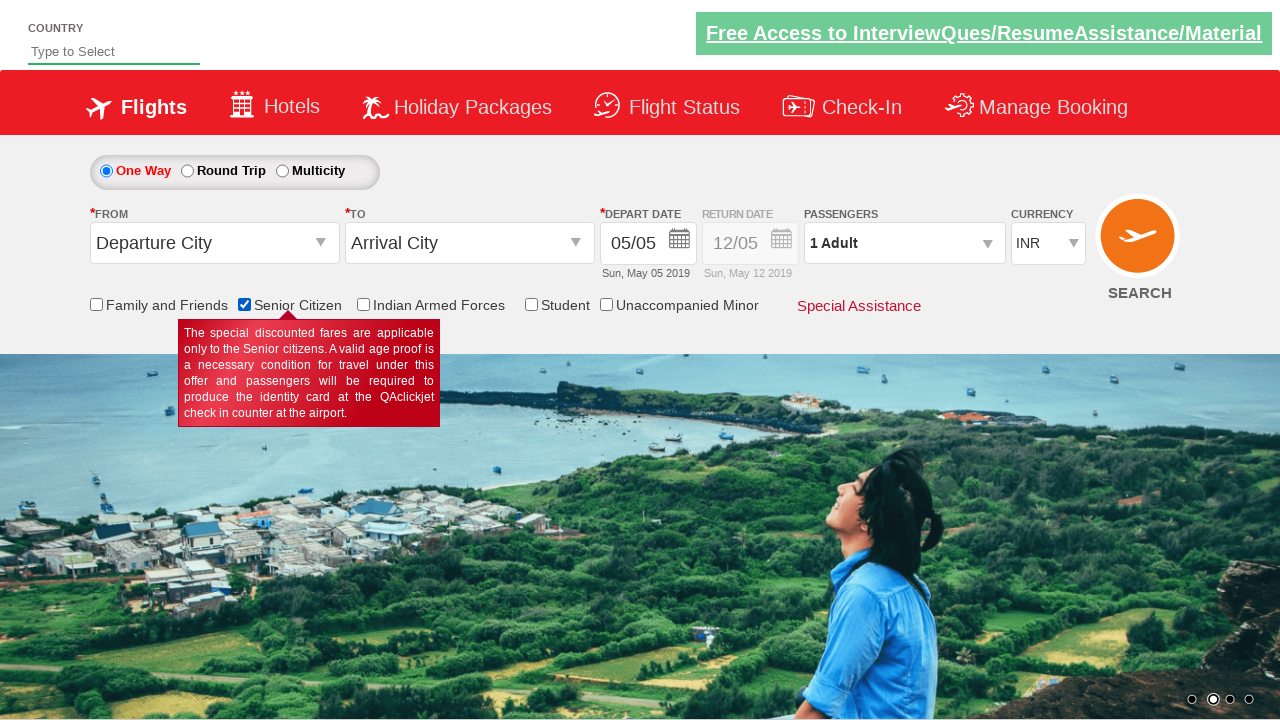

Counted total checkboxes on page: 6
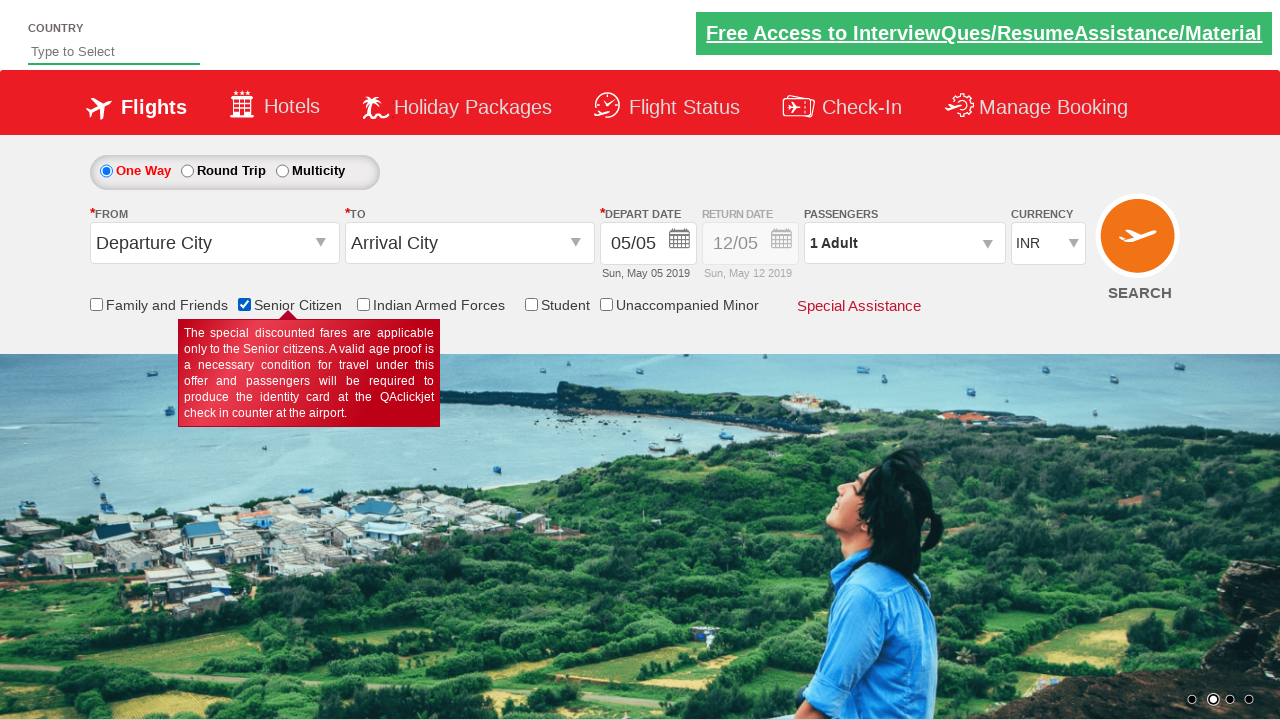

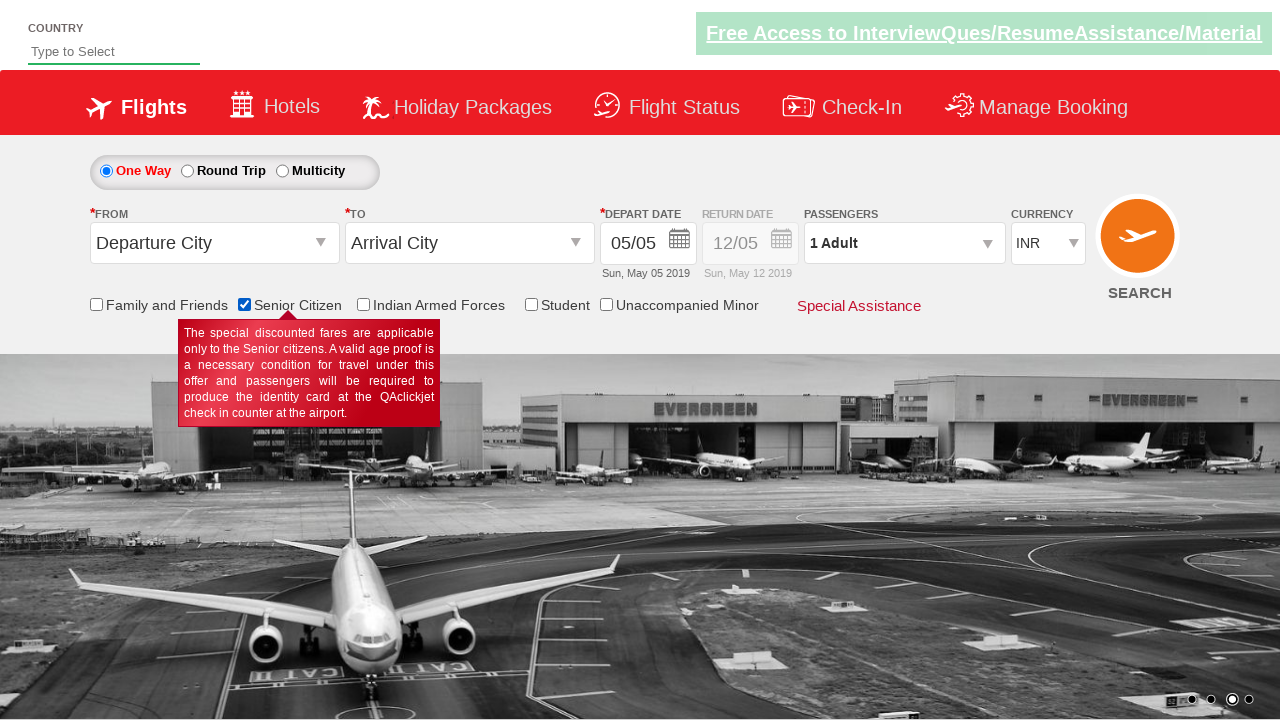